Clicks on the first product in the listing and verifies that product details are displayed

Starting URL: https://www.demoblaze.com/

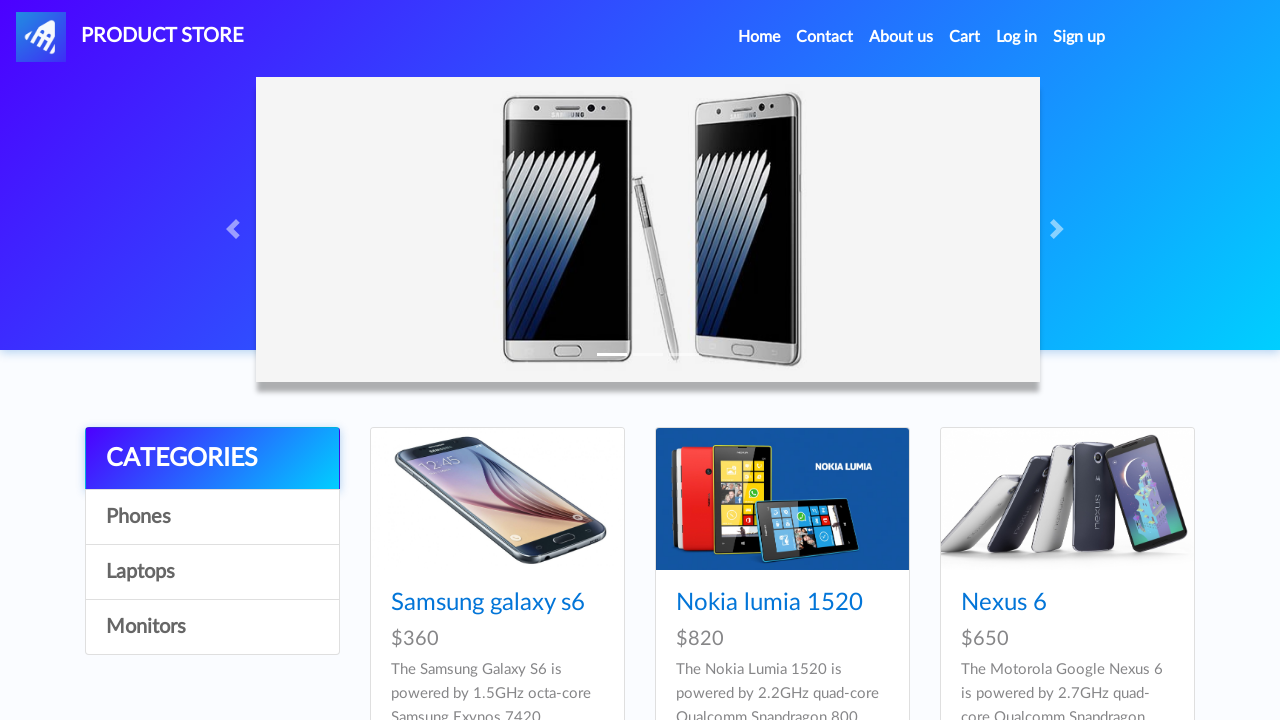

Clicked on the first product in the listing at (488, 603) on .card-title a
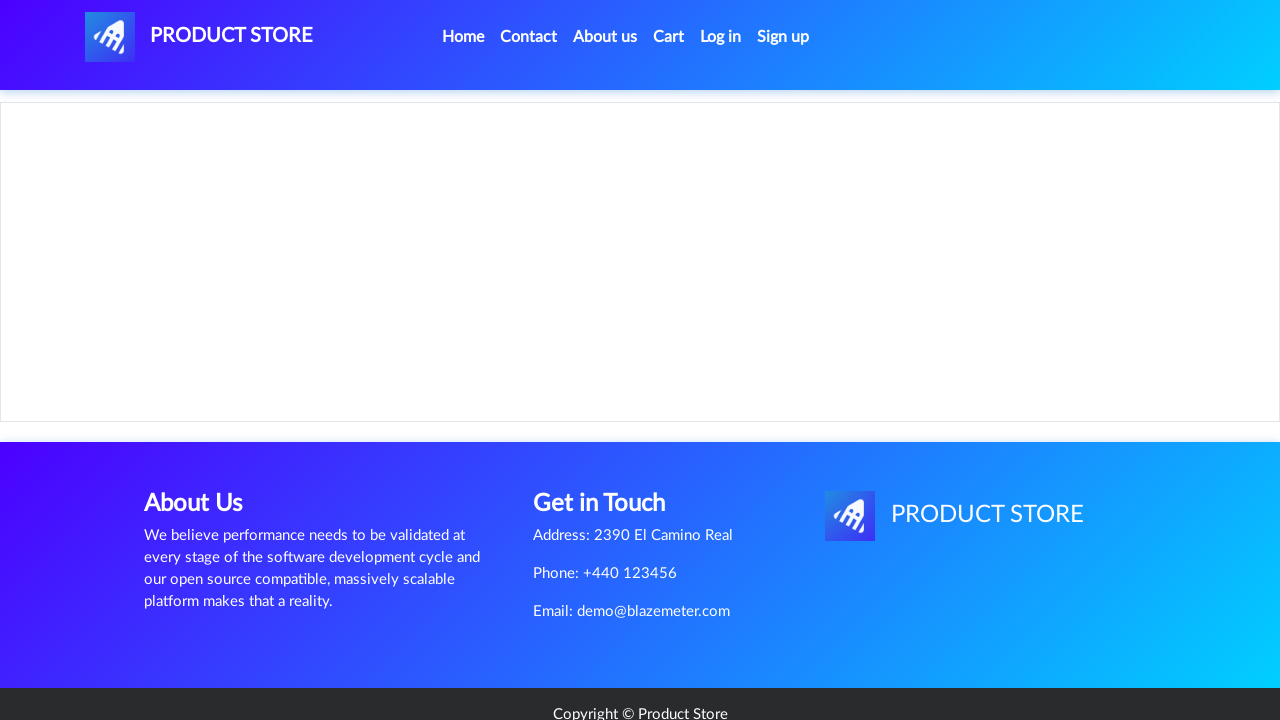

Product details page loaded and product name is visible
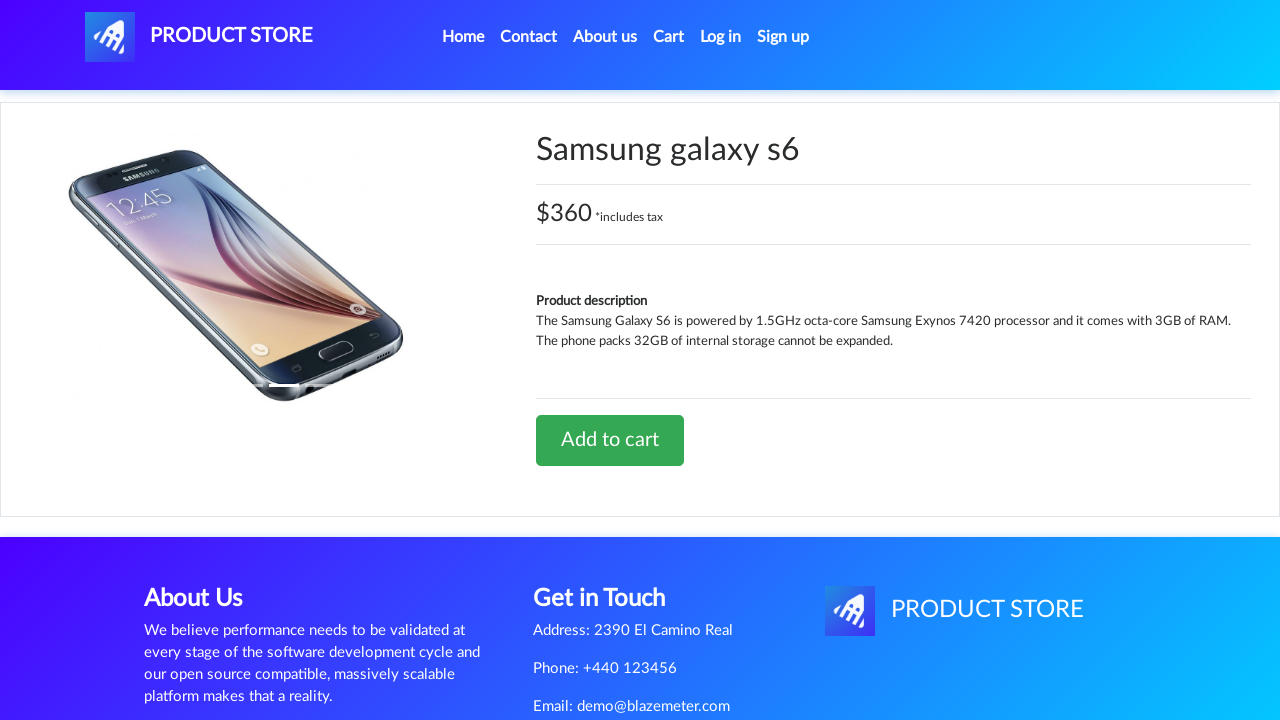

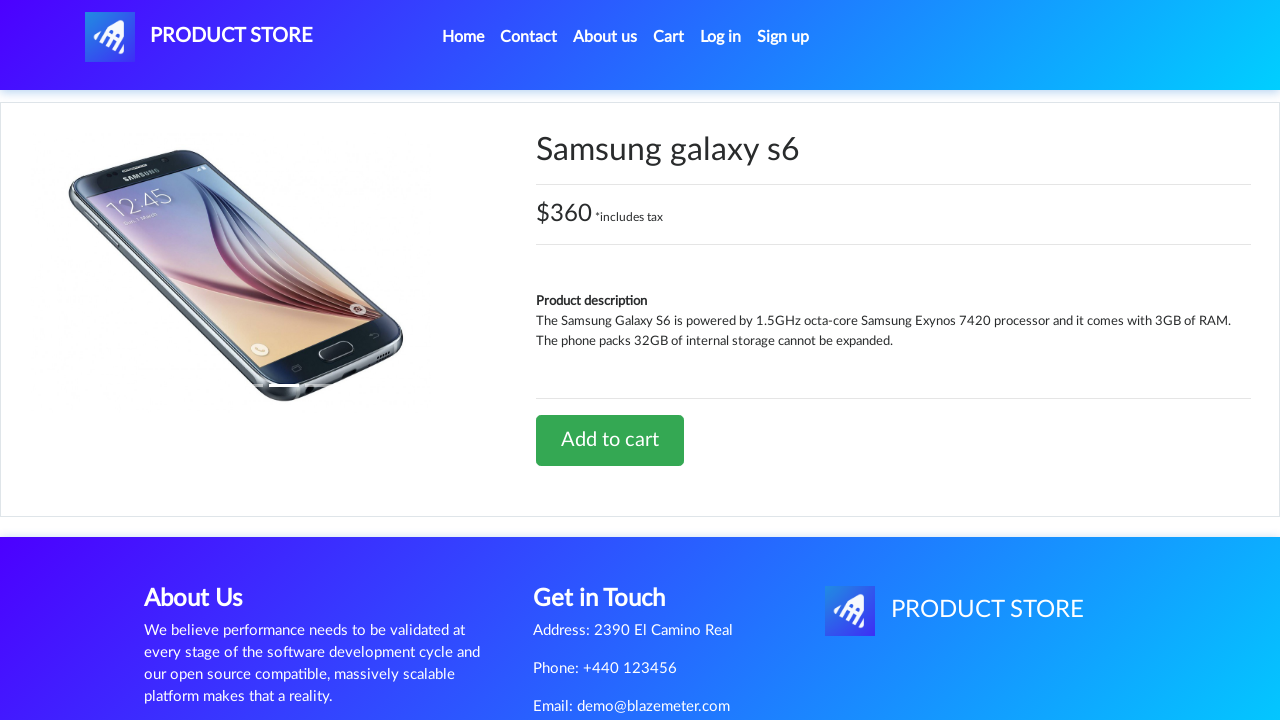